Tests infinite scroll functionality by repeatedly scrolling down to the bottom of the page to trigger content loading

Starting URL: https://the-internet.herokuapp.com/infinite_scroll

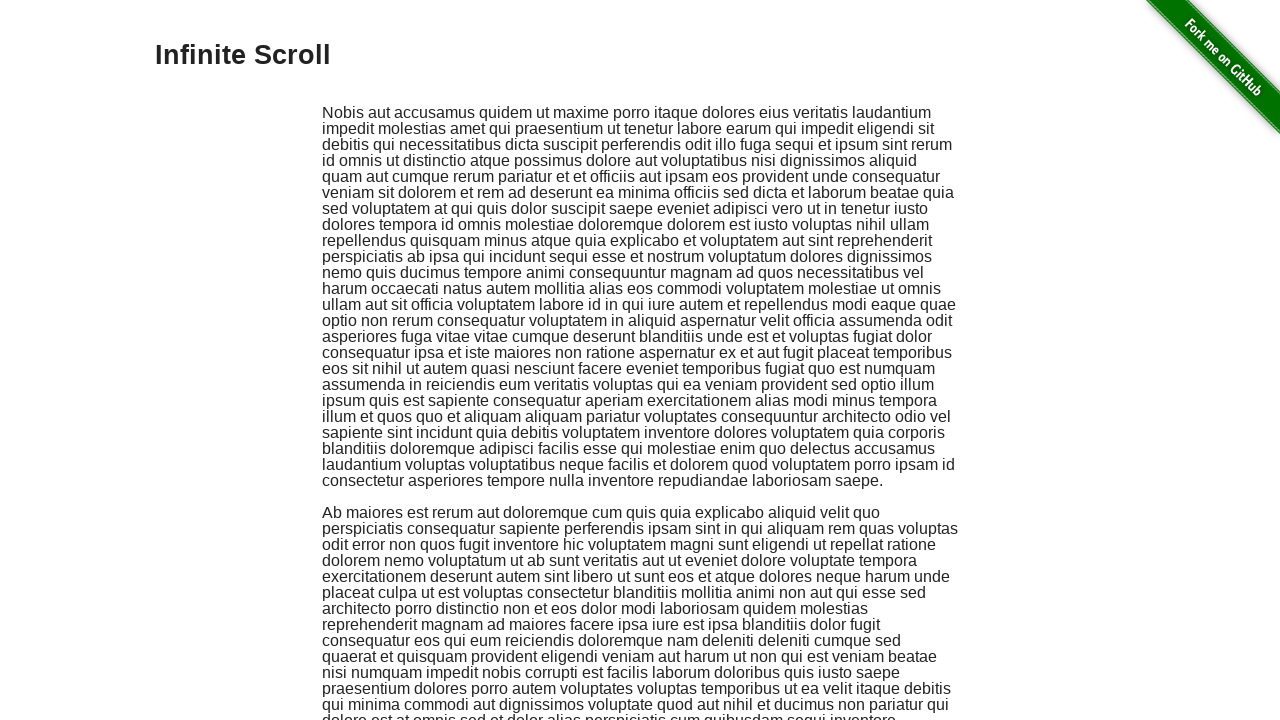

Scrolled to bottom of page (iteration 1)
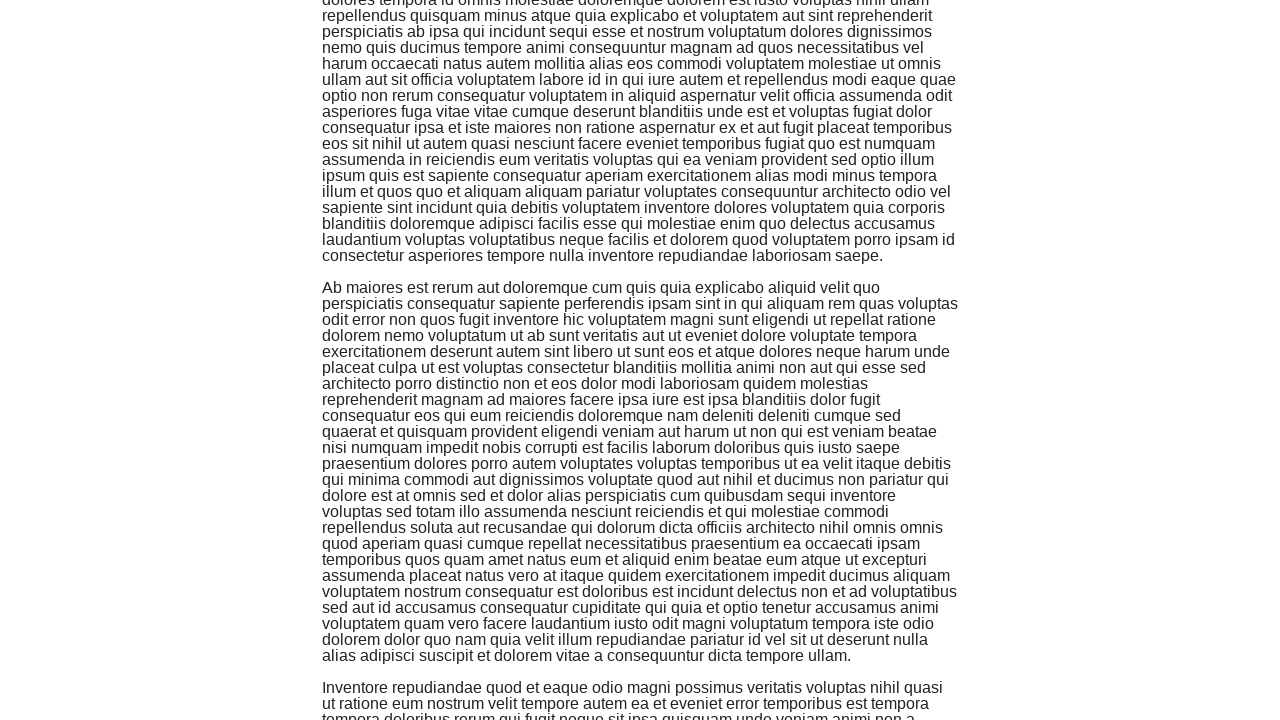

Waited 2 seconds for new content to load (iteration 1)
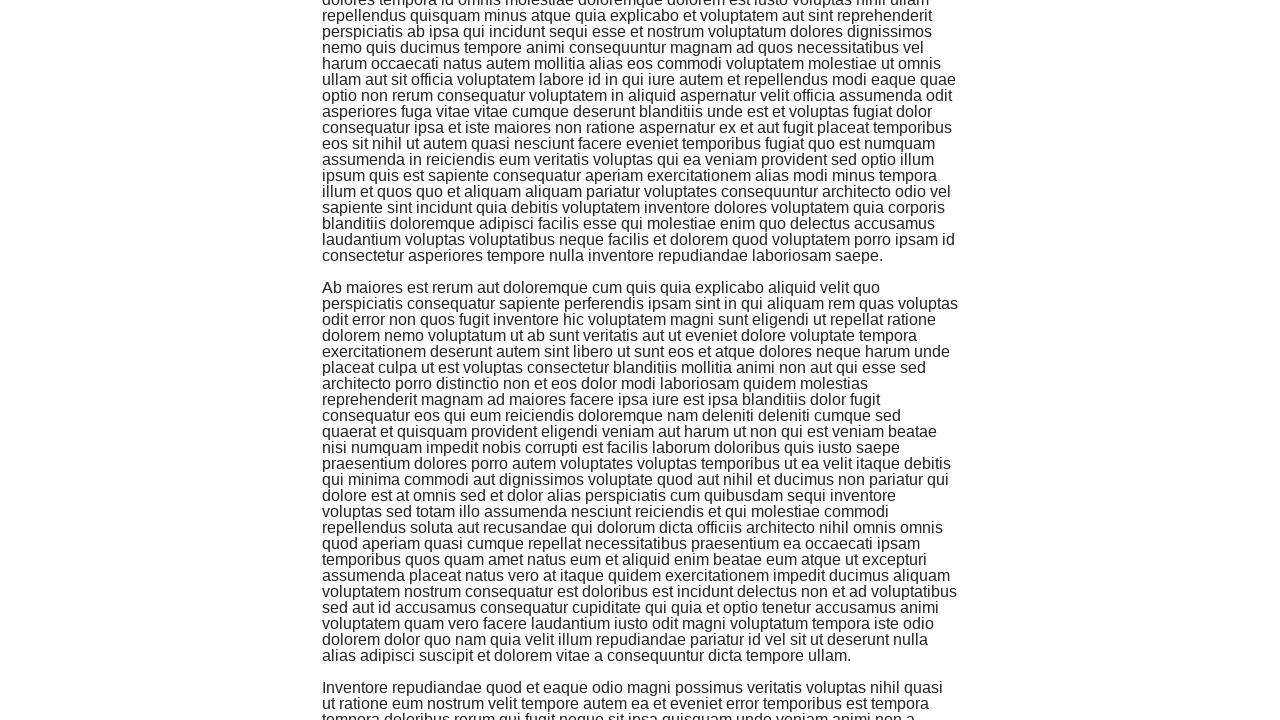

Scrolled to bottom of page (iteration 2)
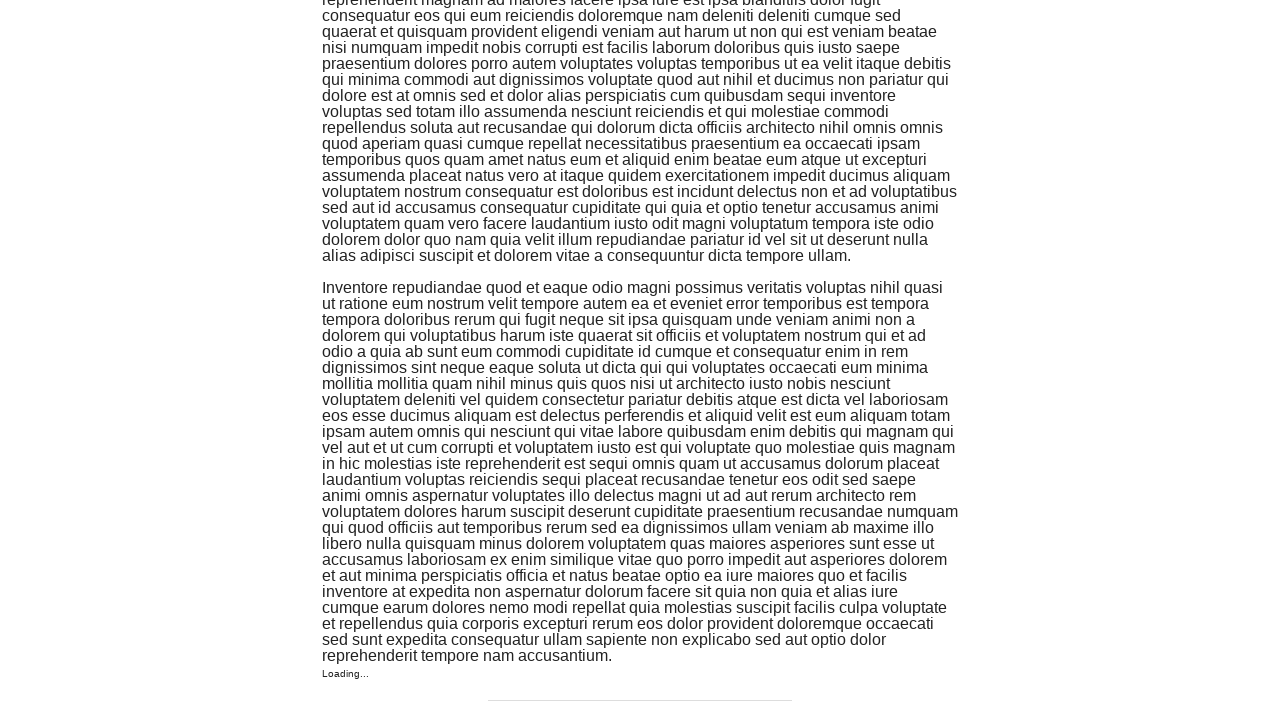

Waited 2 seconds for new content to load (iteration 2)
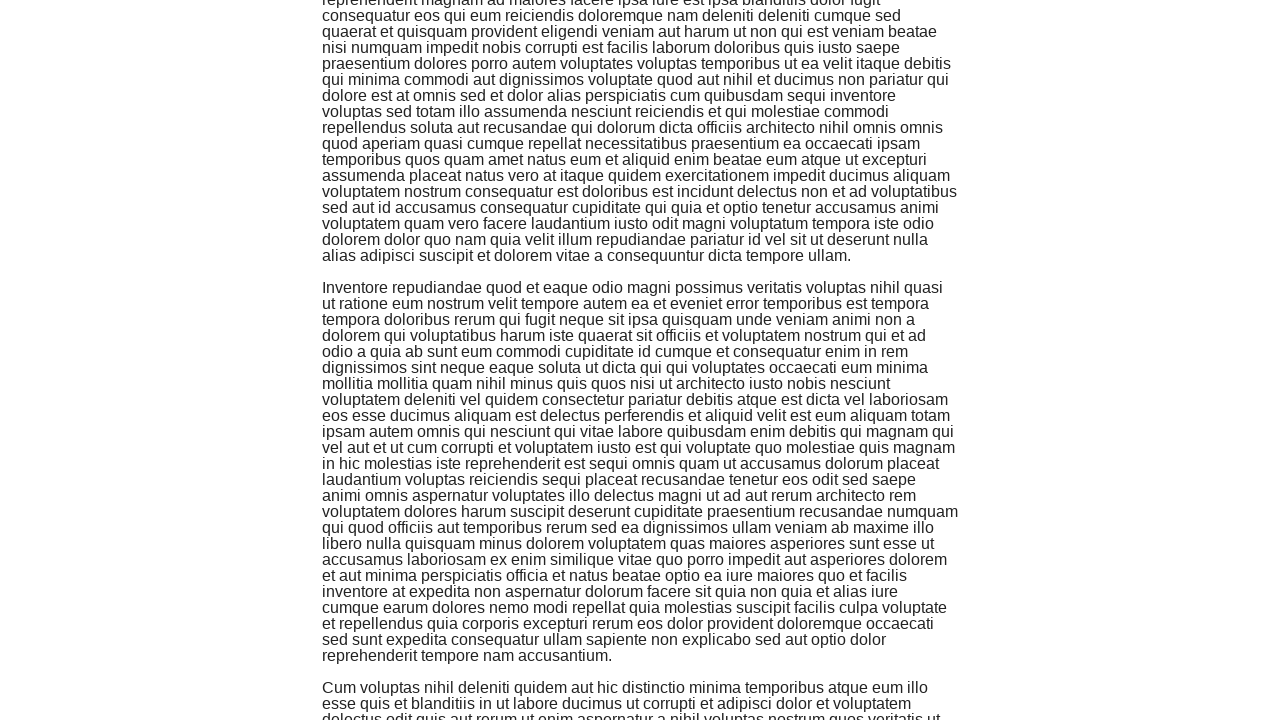

Scrolled to bottom of page (iteration 3)
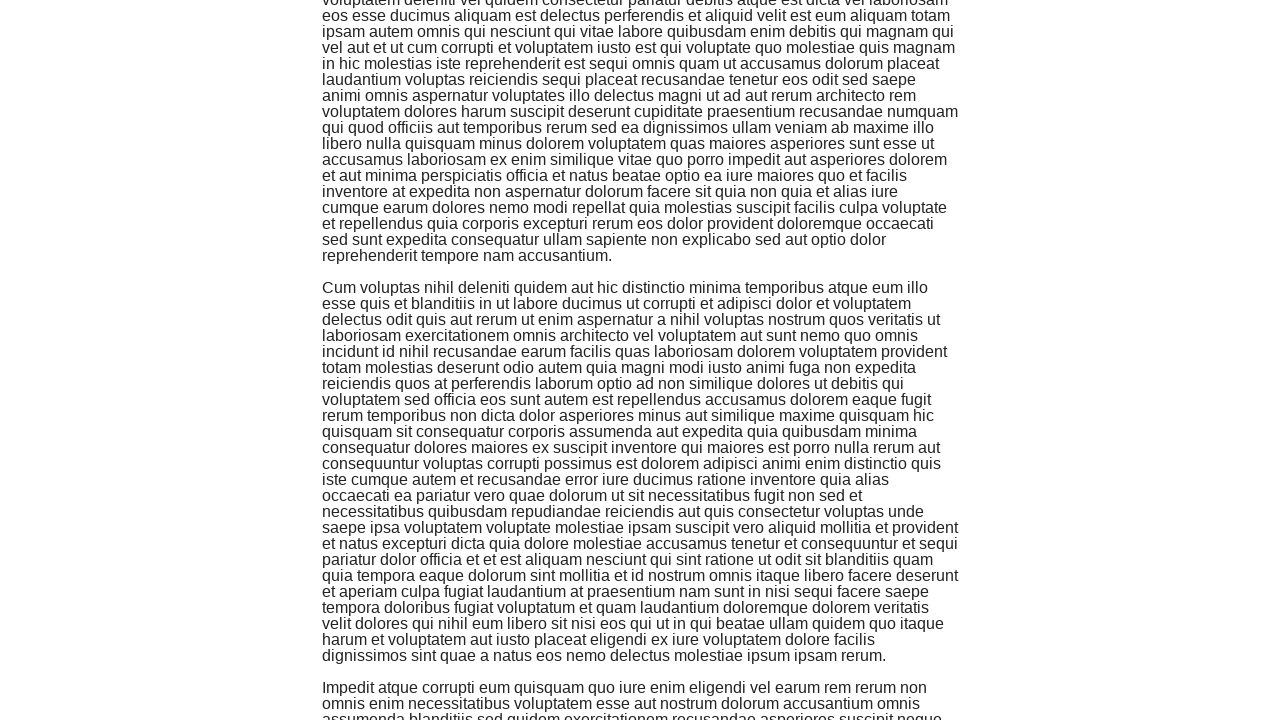

Waited 2 seconds for new content to load (iteration 3)
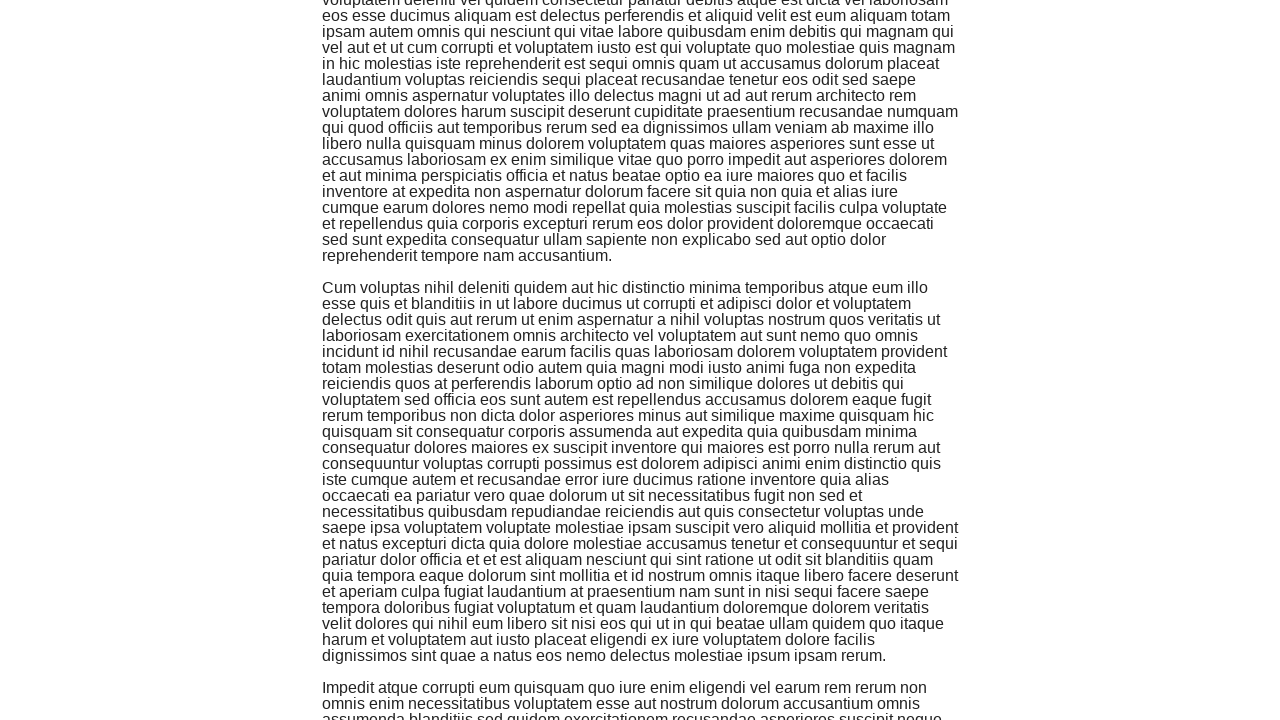

Scrolled to bottom of page (iteration 4)
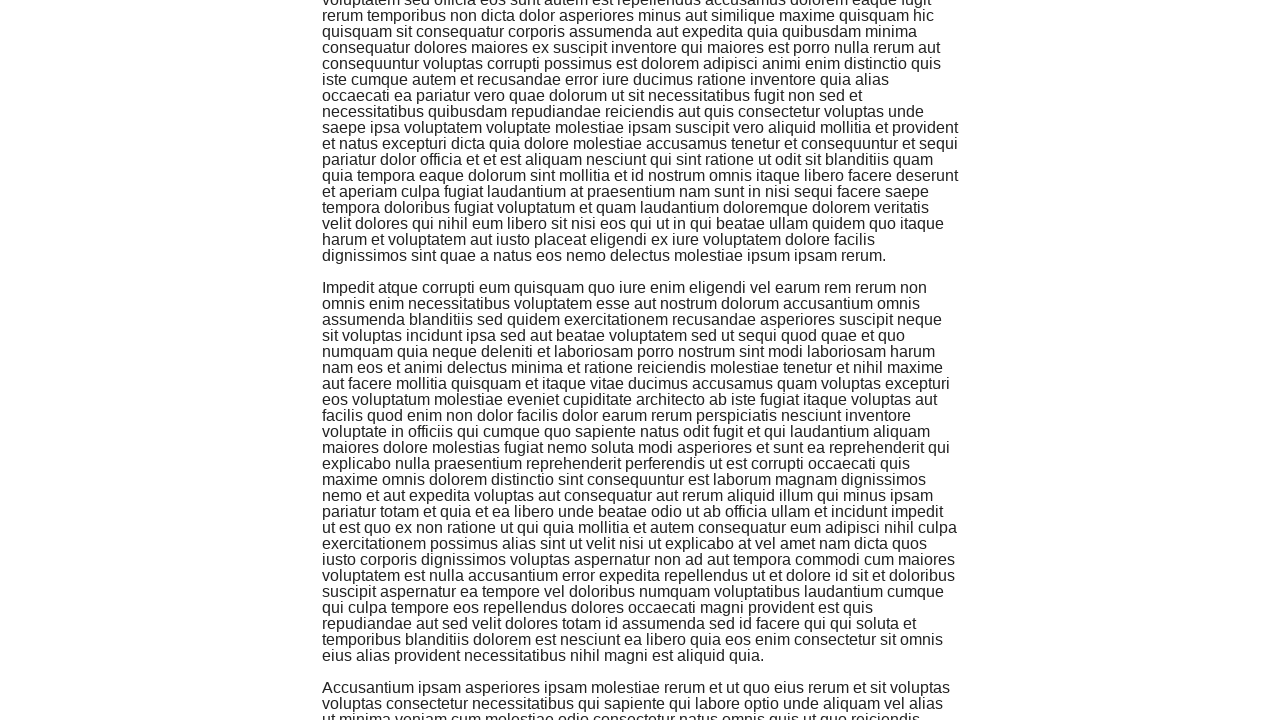

Waited 2 seconds for new content to load (iteration 4)
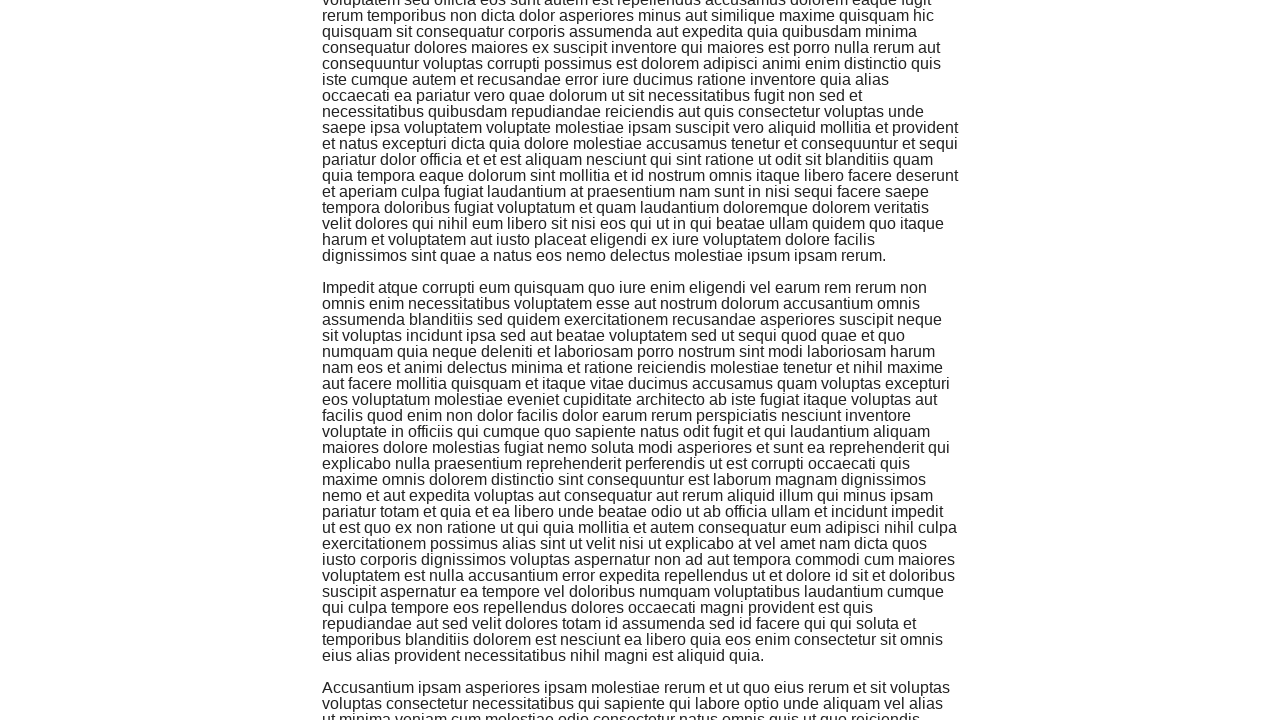

Scrolled to bottom of page (iteration 5)
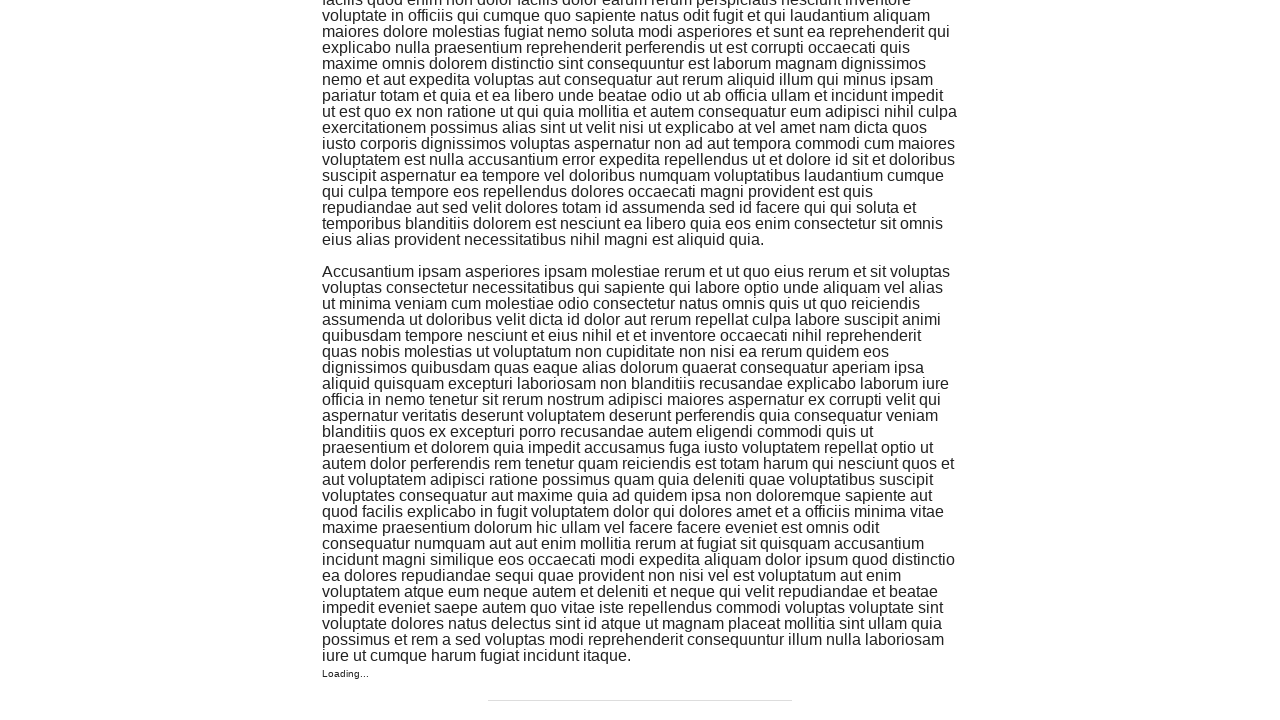

Waited 2 seconds for new content to load (iteration 5)
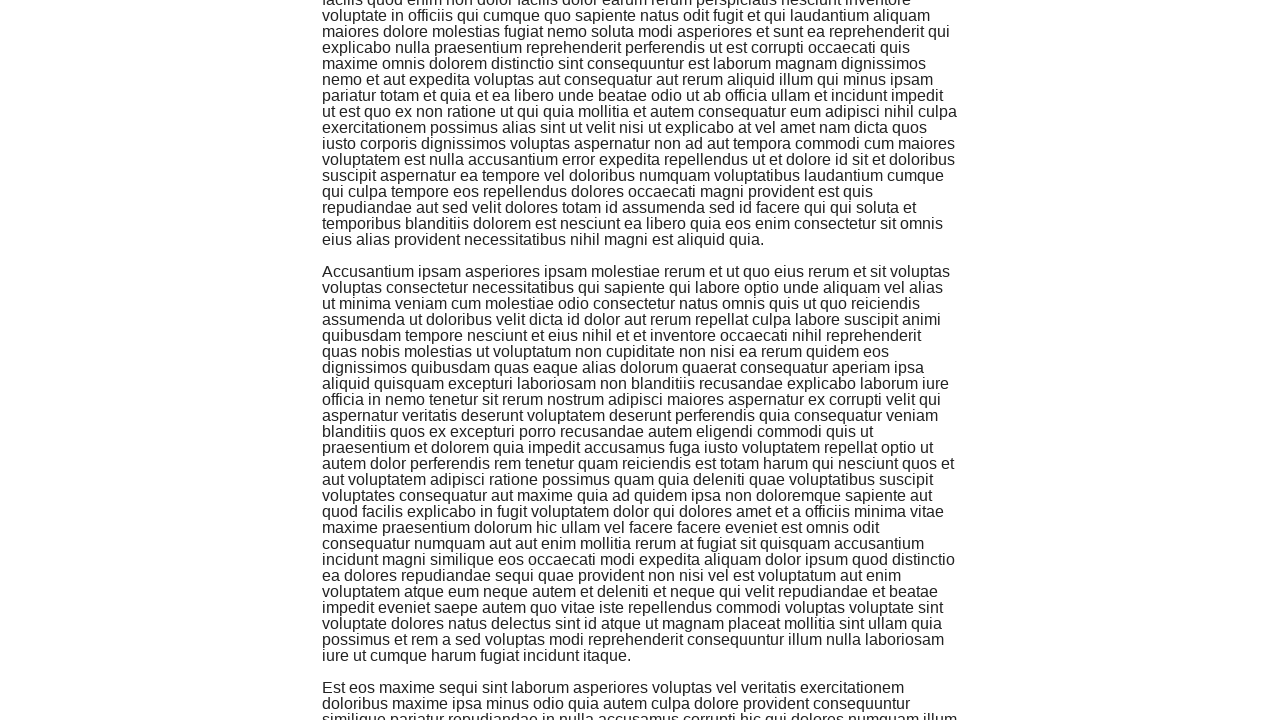

Scrolled to bottom of page (iteration 6)
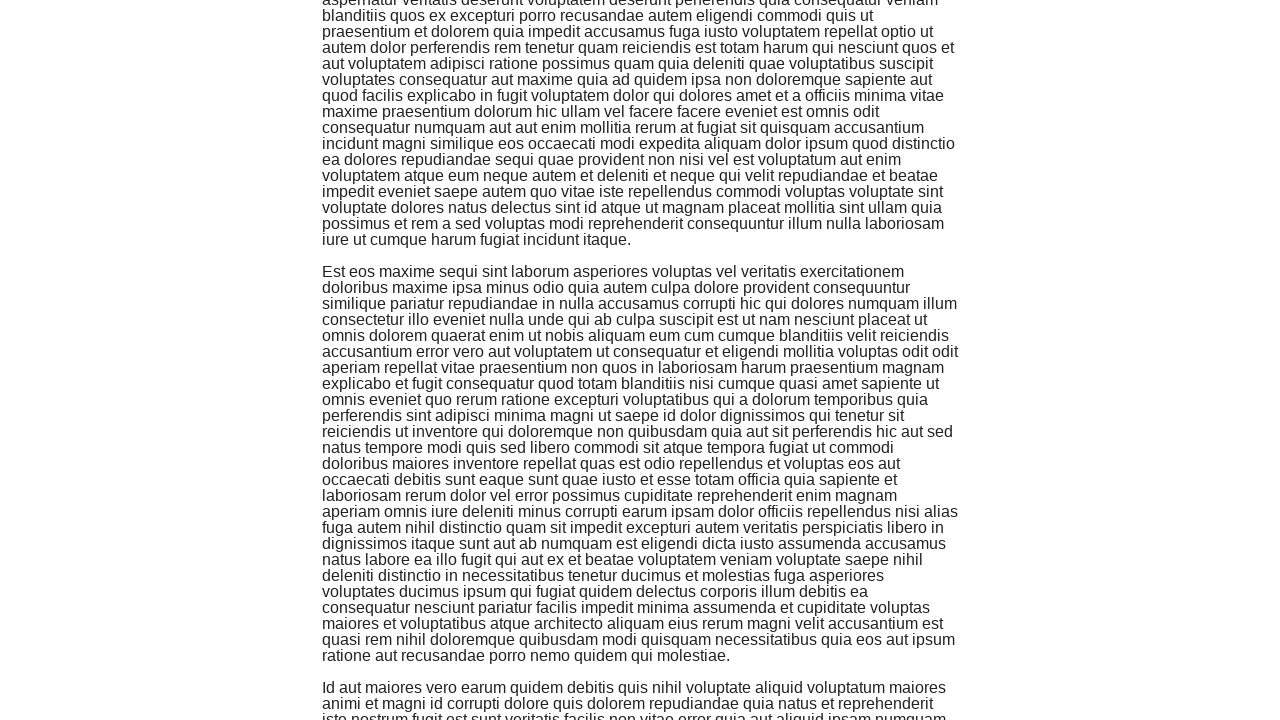

Waited 2 seconds for new content to load (iteration 6)
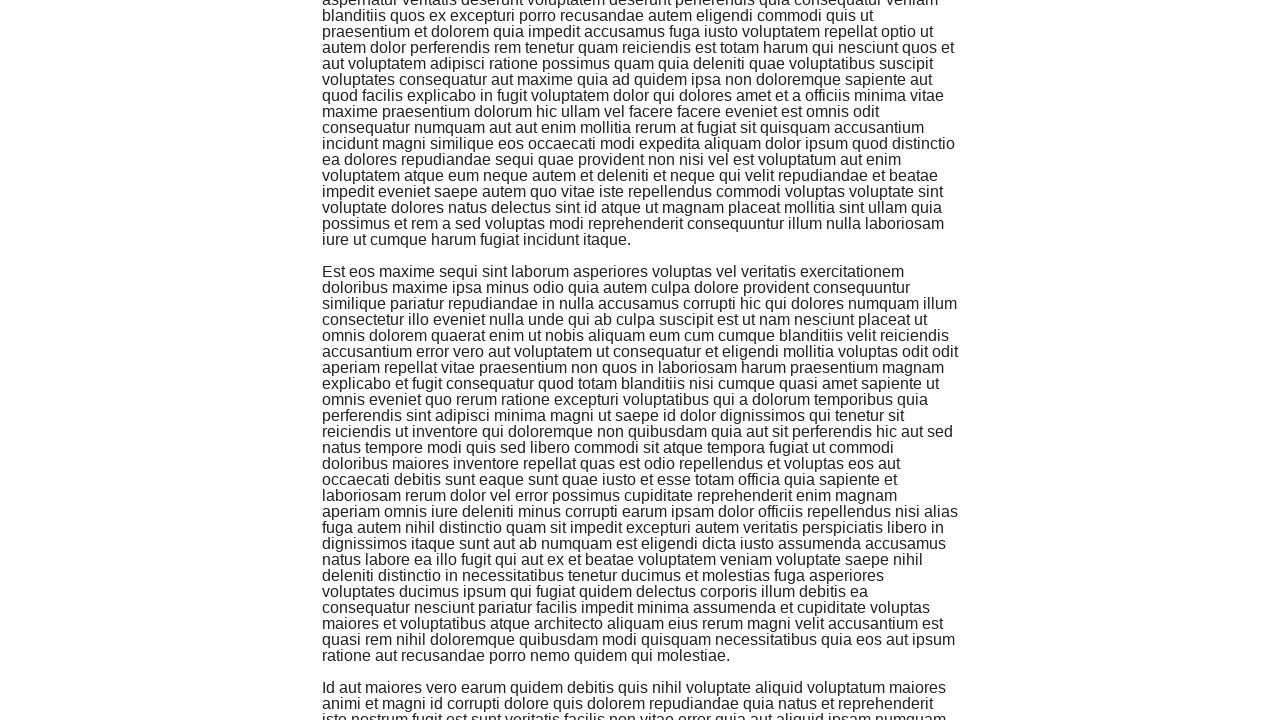

Scrolled to bottom of page (iteration 7)
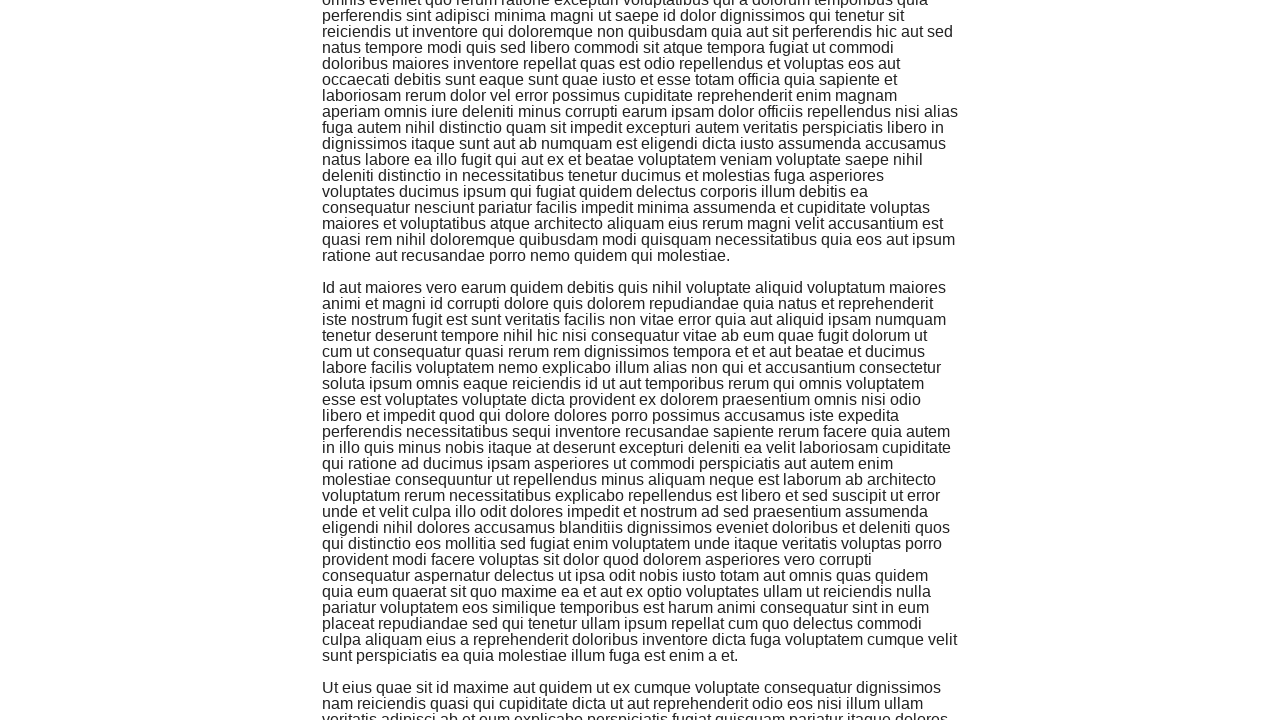

Waited 2 seconds for new content to load (iteration 7)
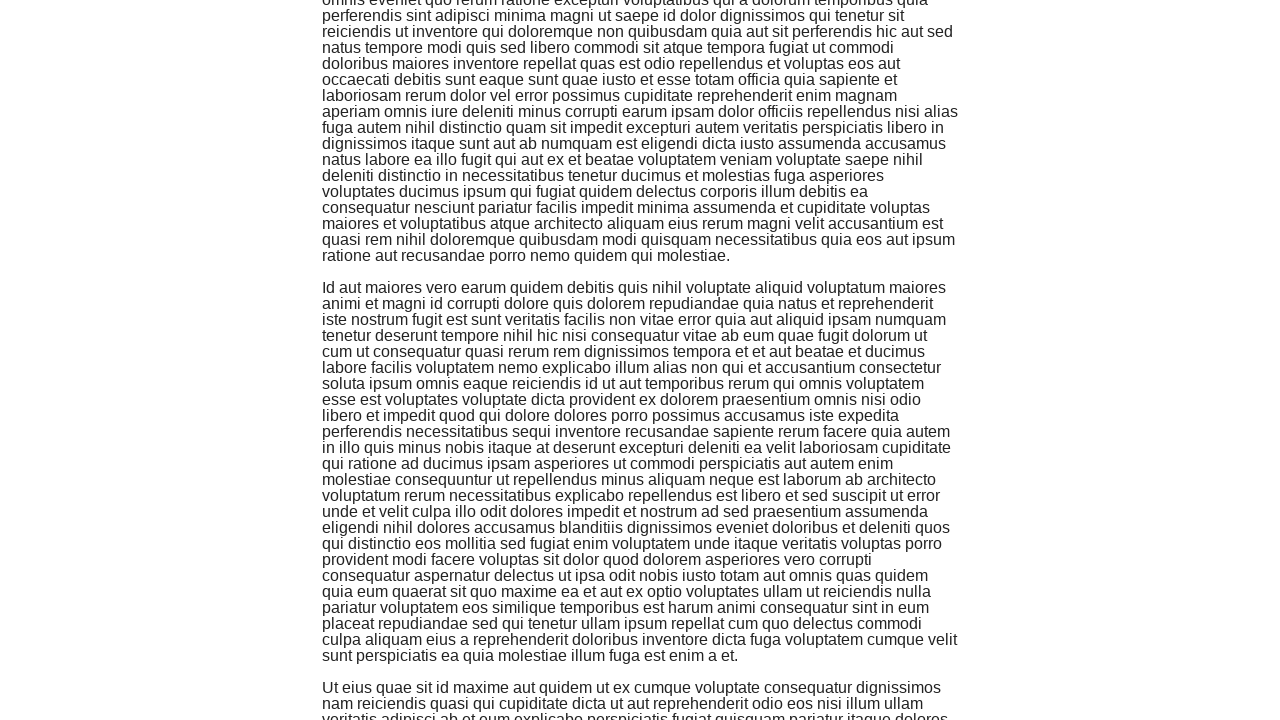

Scrolled to bottom of page (iteration 8)
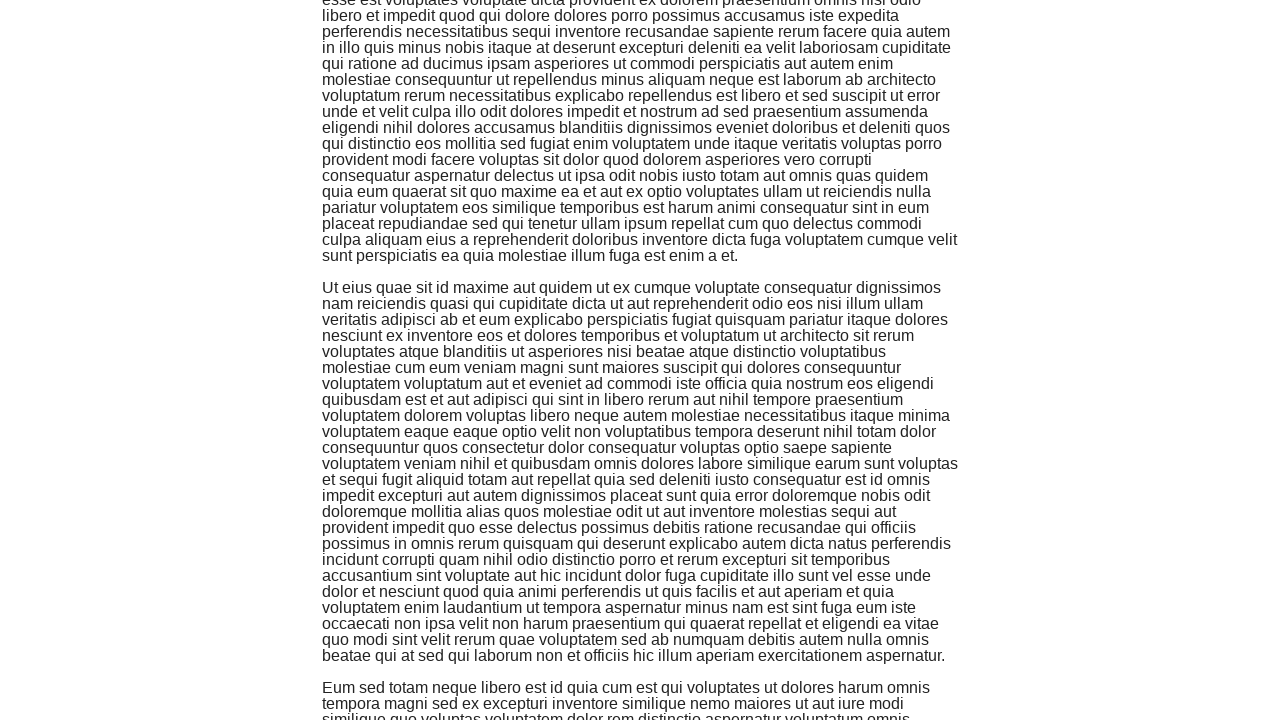

Waited 2 seconds for new content to load (iteration 8)
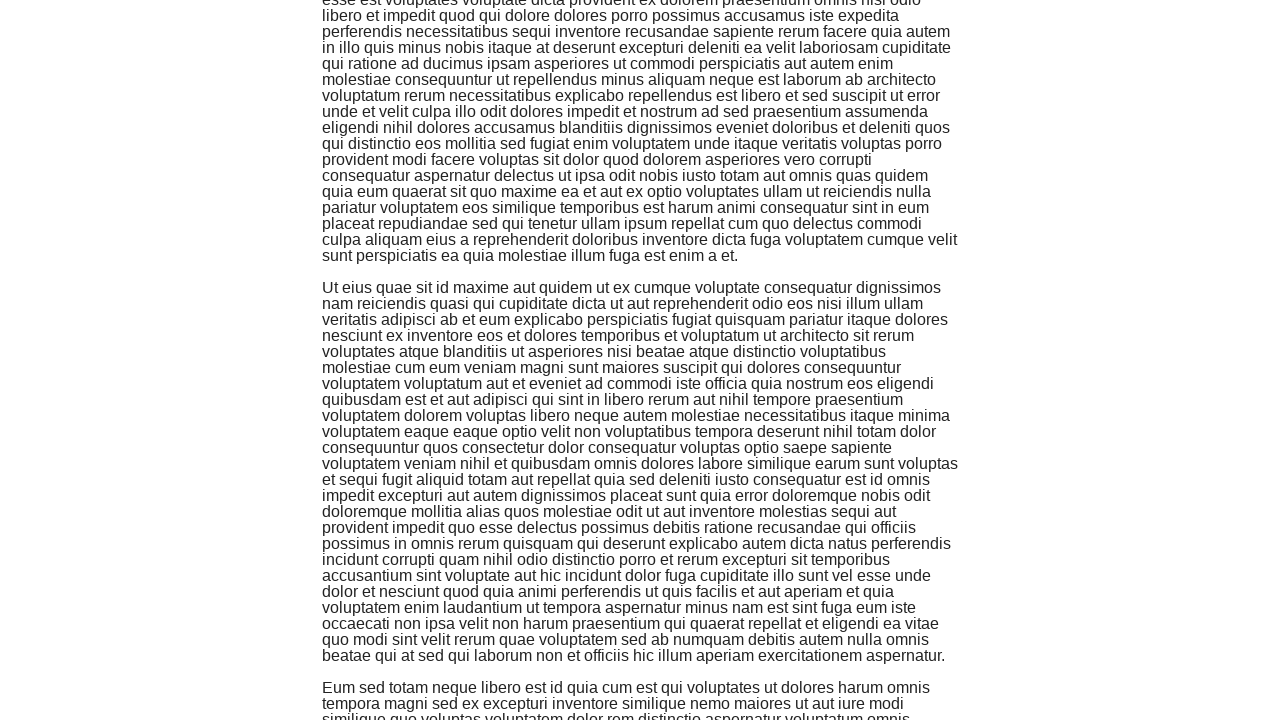

Scrolled to bottom of page (iteration 9)
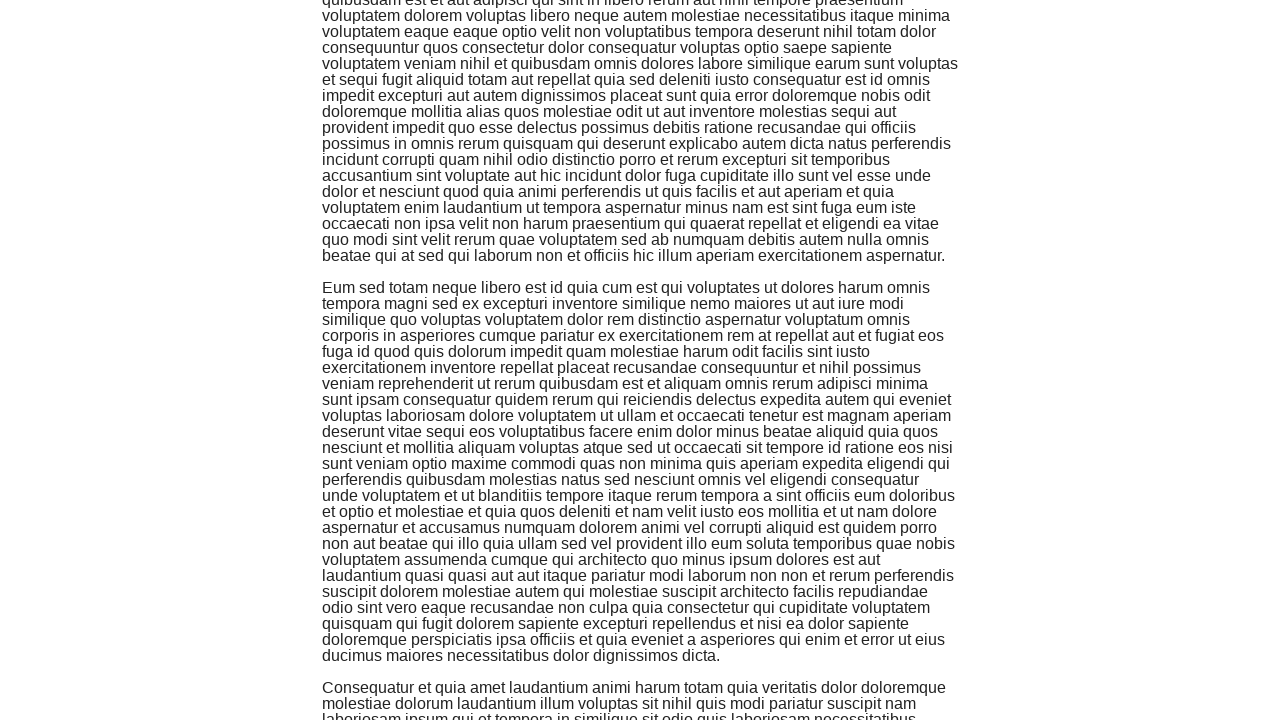

Waited 2 seconds for new content to load (iteration 9)
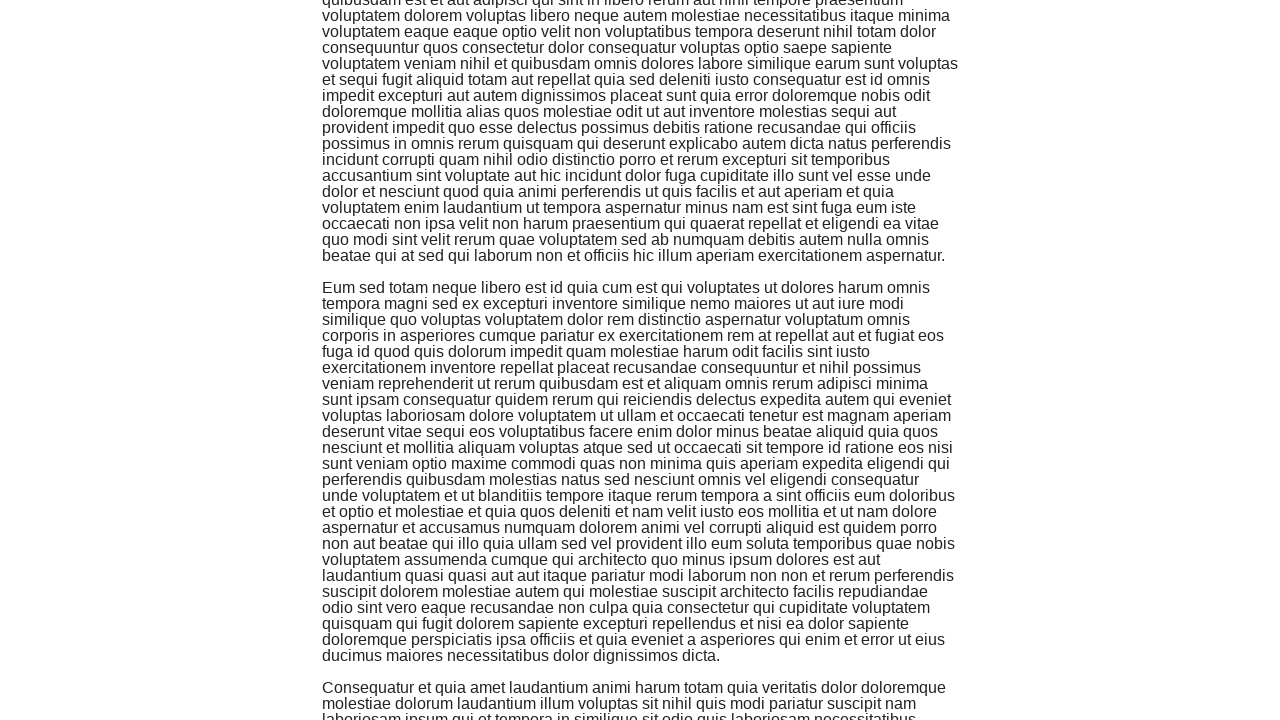

Scrolled to bottom of page (iteration 10)
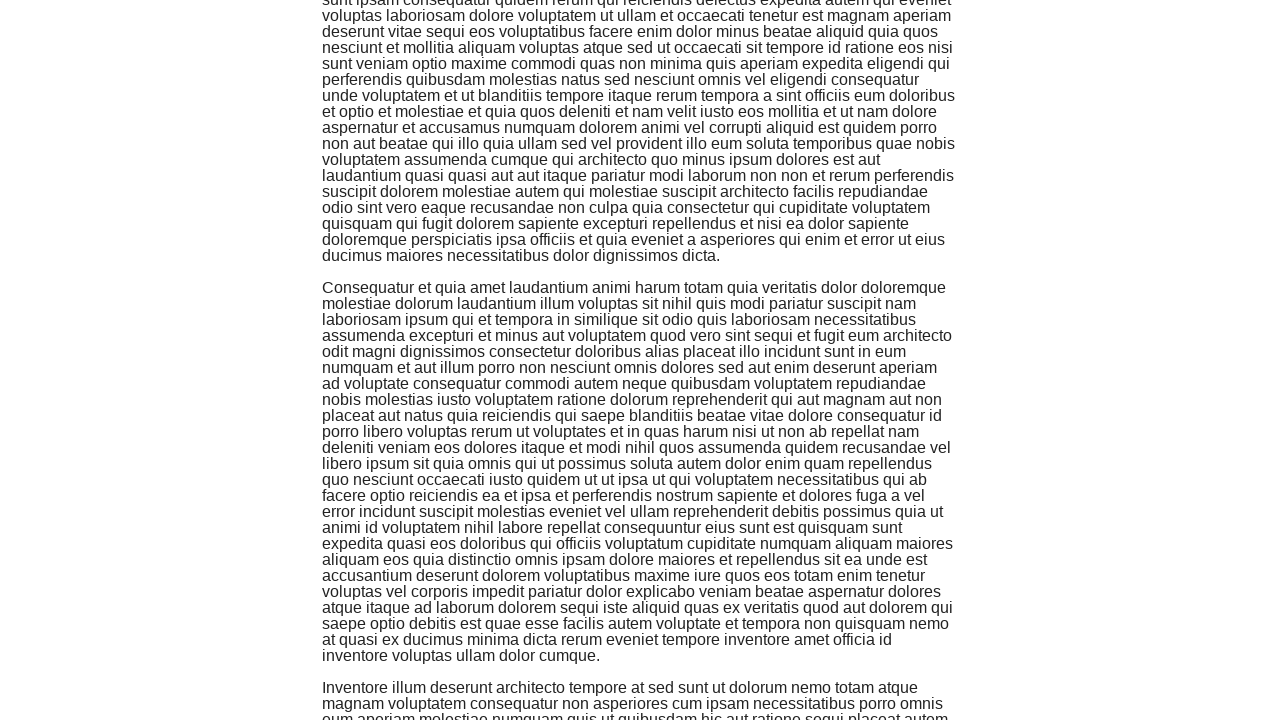

Waited 2 seconds for new content to load (iteration 10)
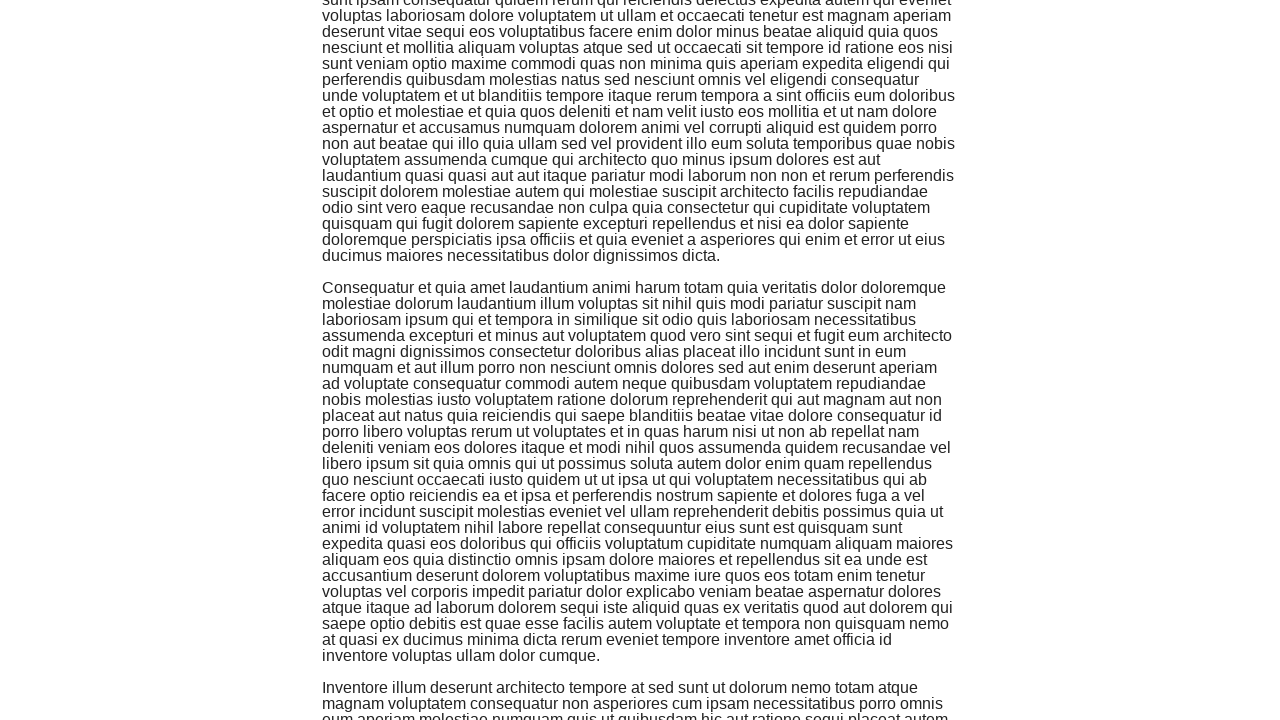

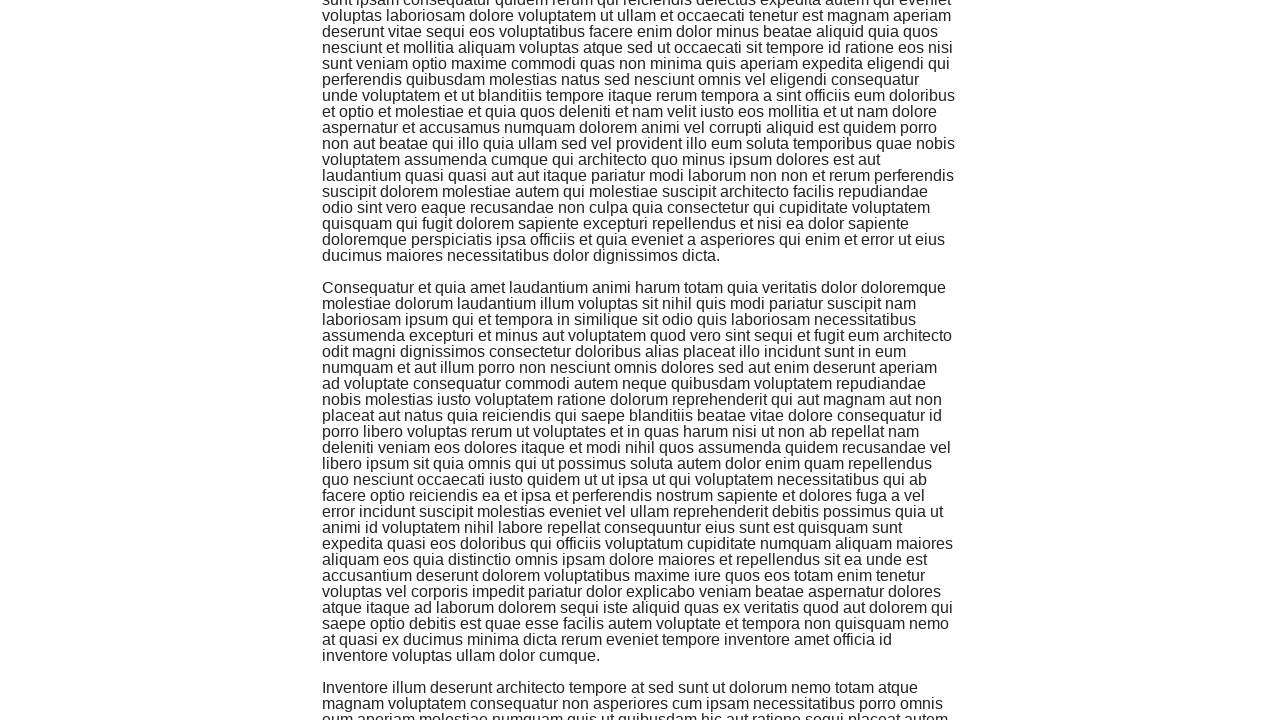